Tests drag and drop functionality by switching to an iframe and dragging an element onto a droppable target on the jQuery UI demo page.

Starting URL: https://jqueryui.com/droppable/

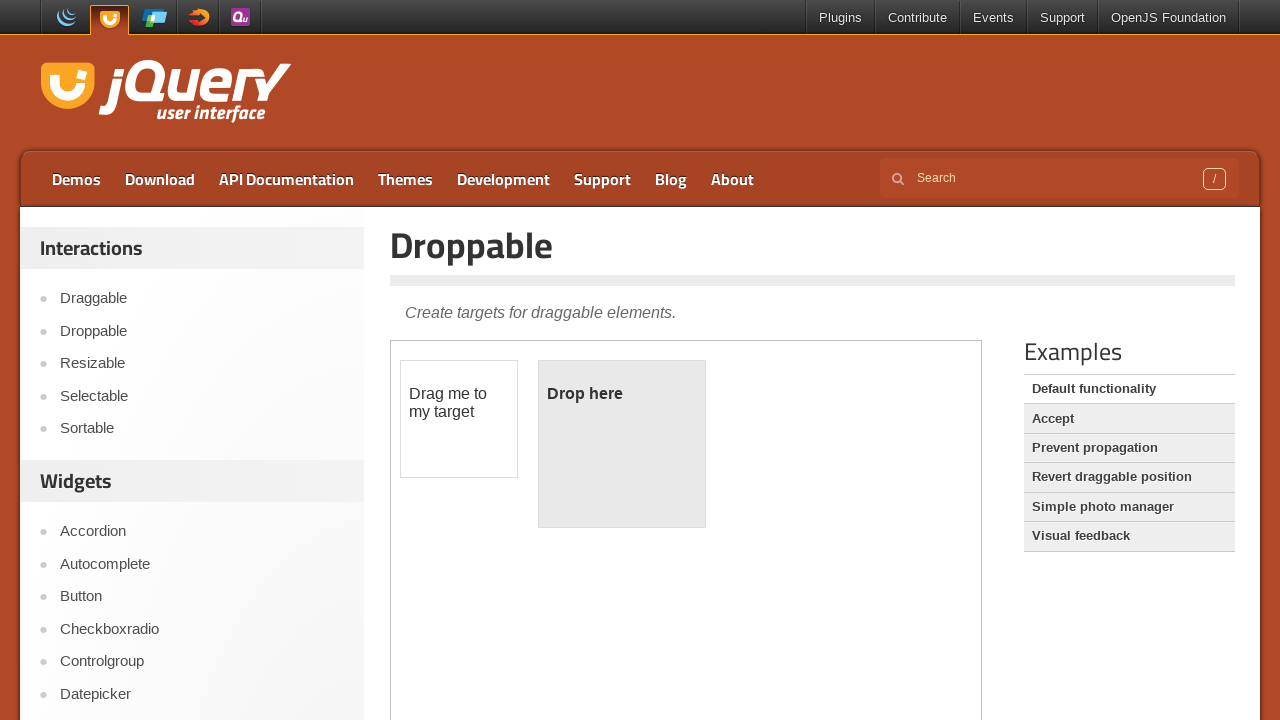

Located iframe containing drag and drop demo
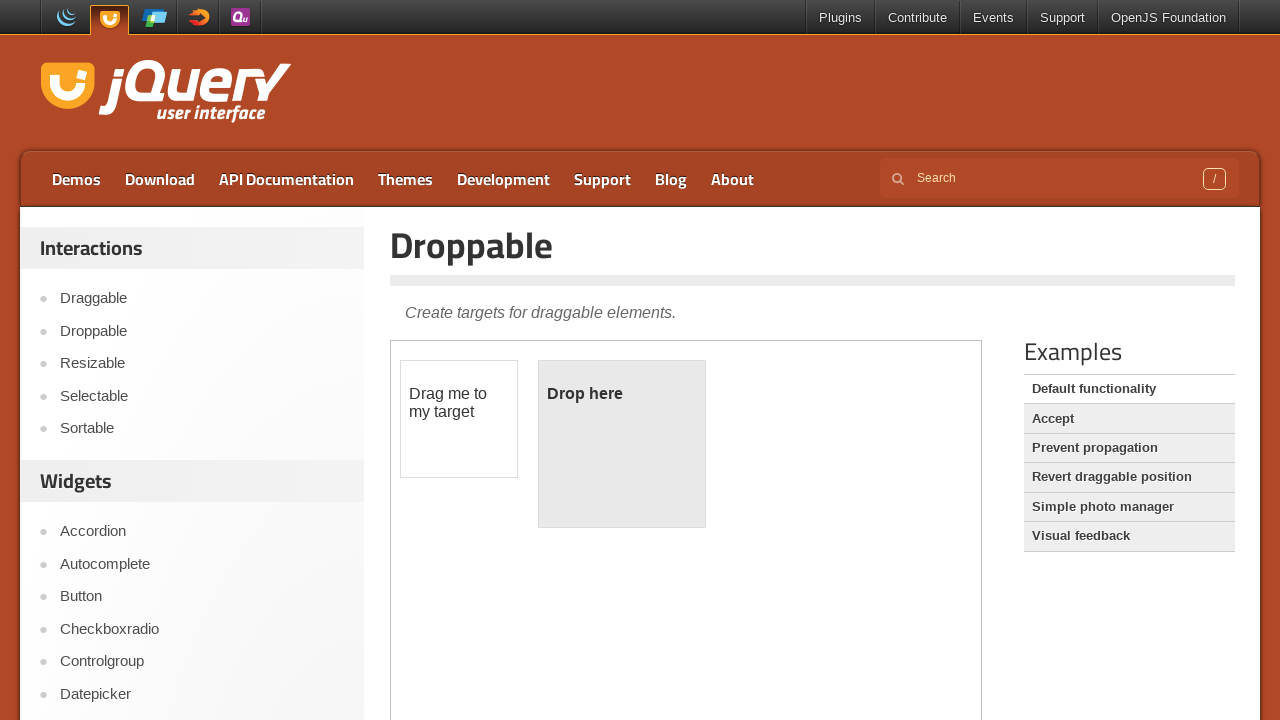

Located draggable element with ID 'draggable'
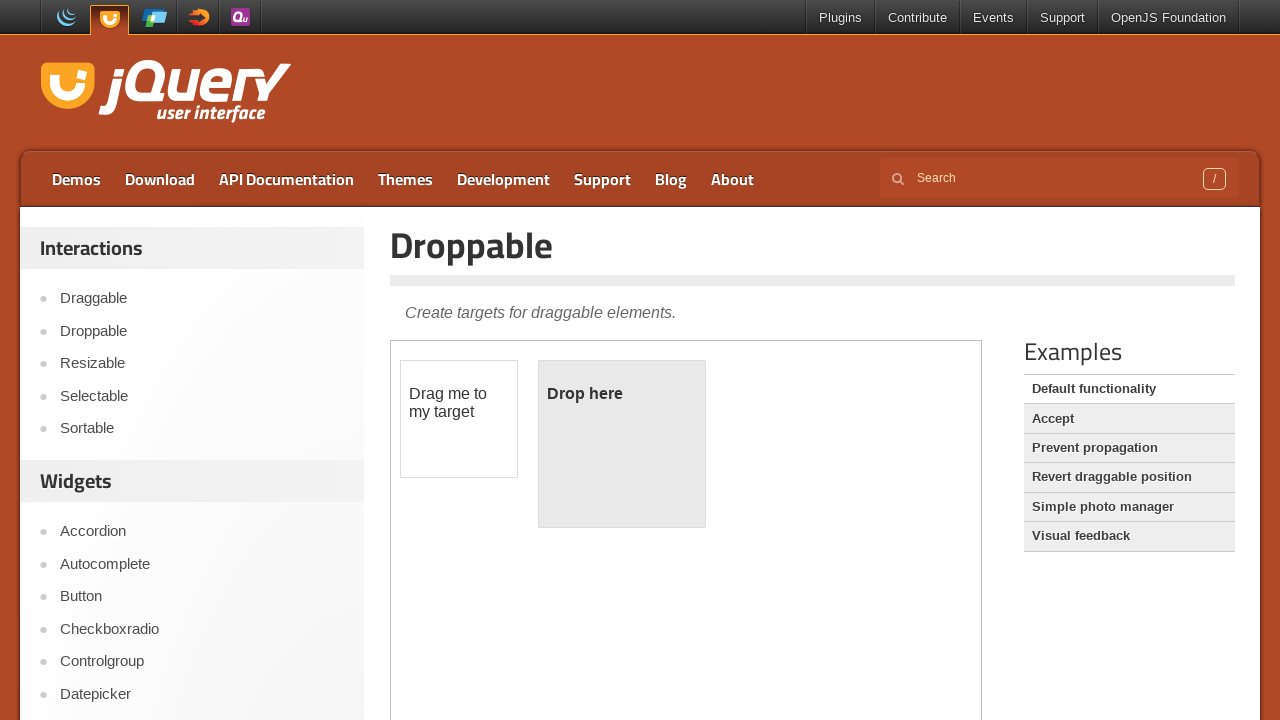

Located droppable element with ID 'droppable'
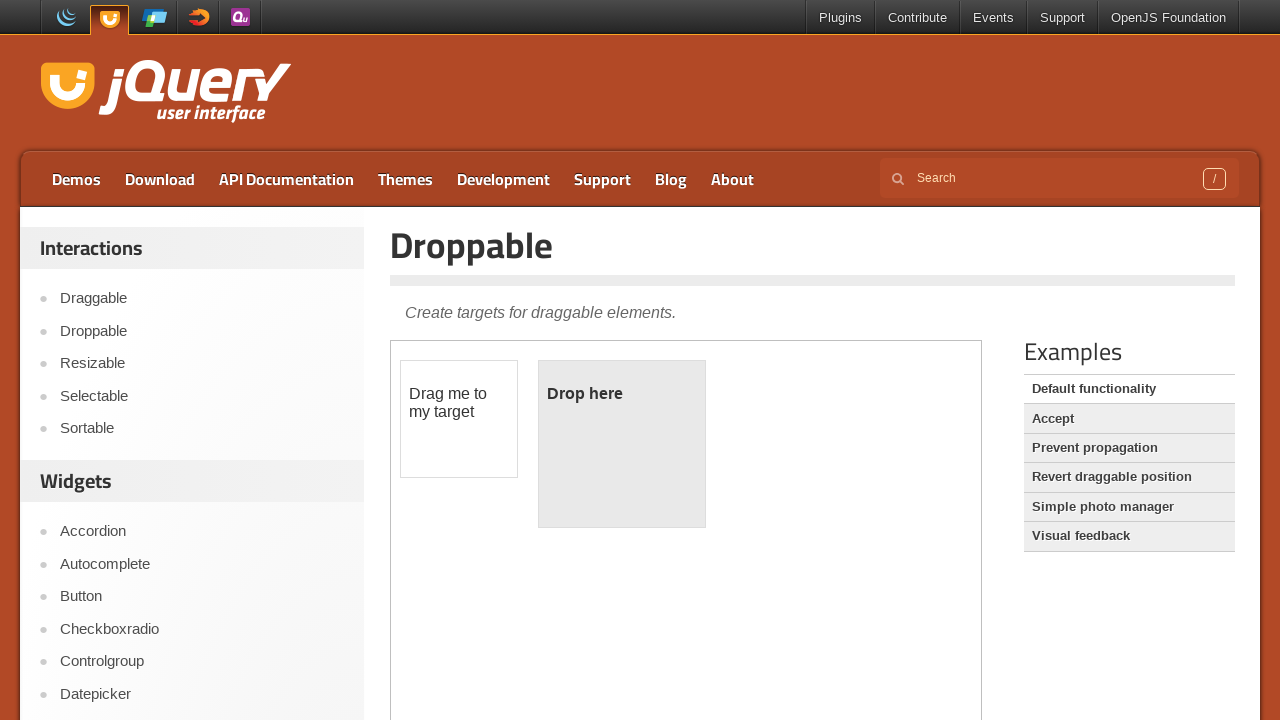

Draggable element became visible
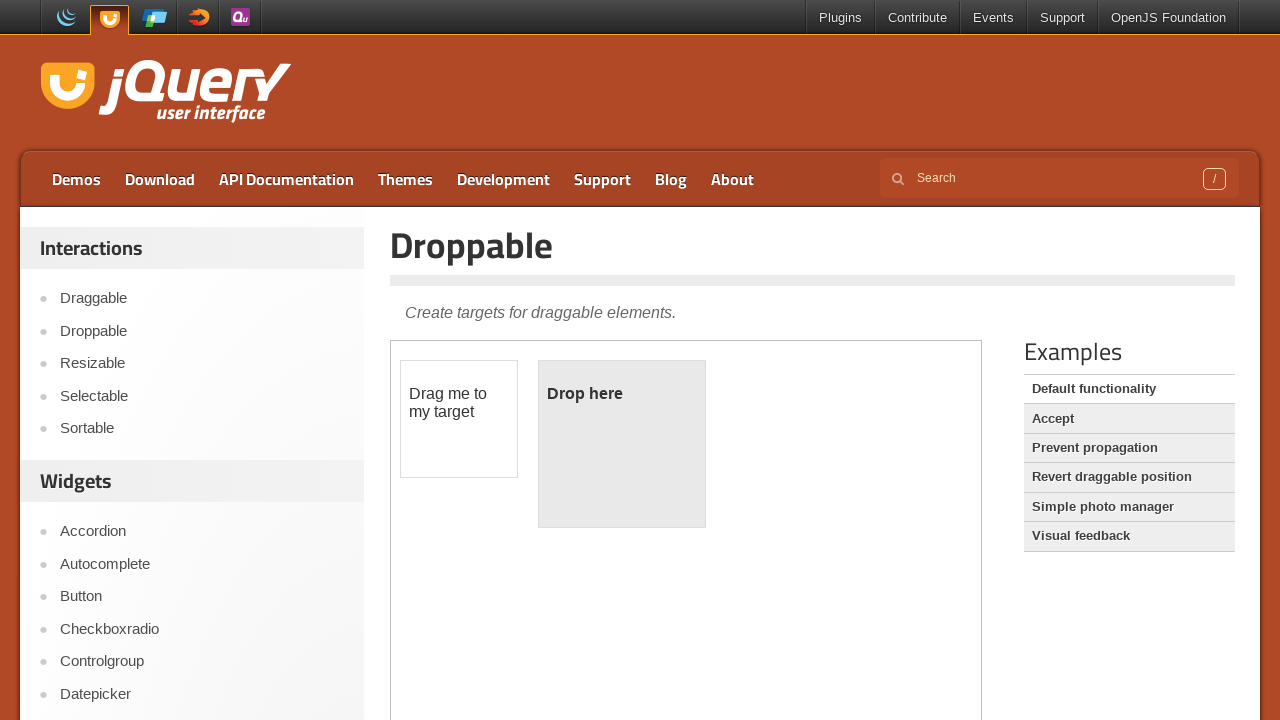

Droppable element became visible
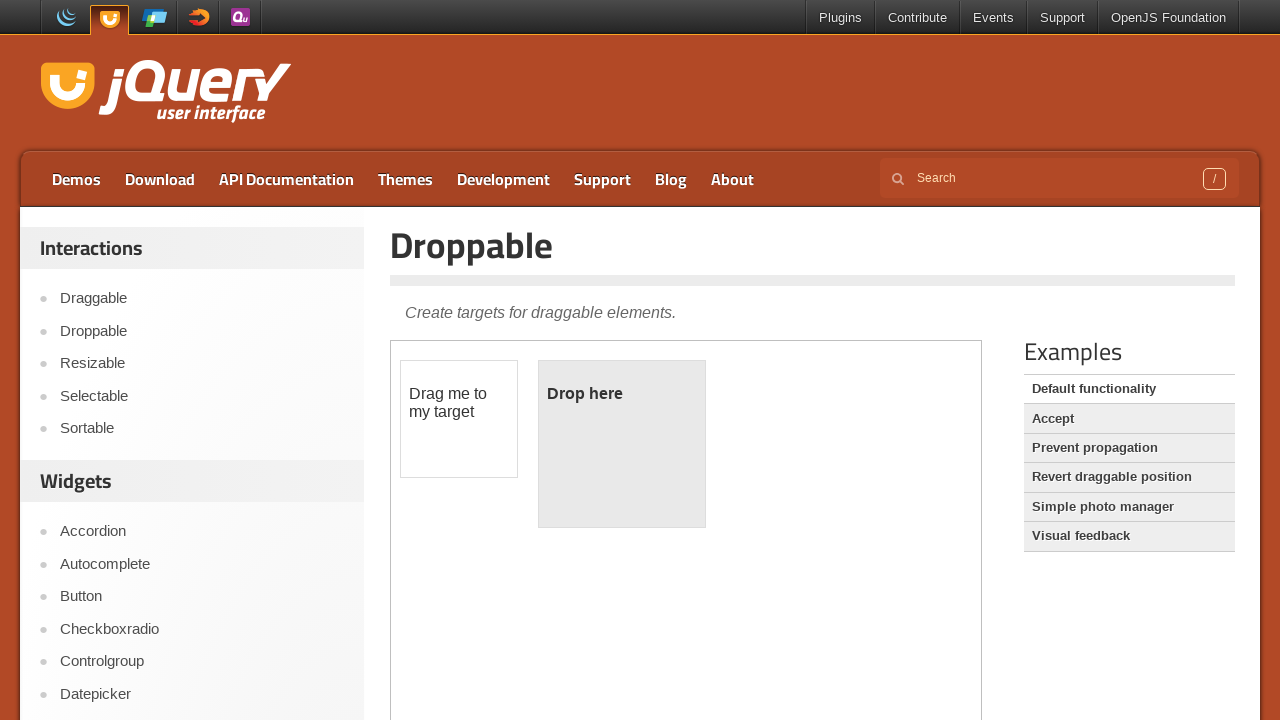

Dragged element onto droppable target at (622, 444)
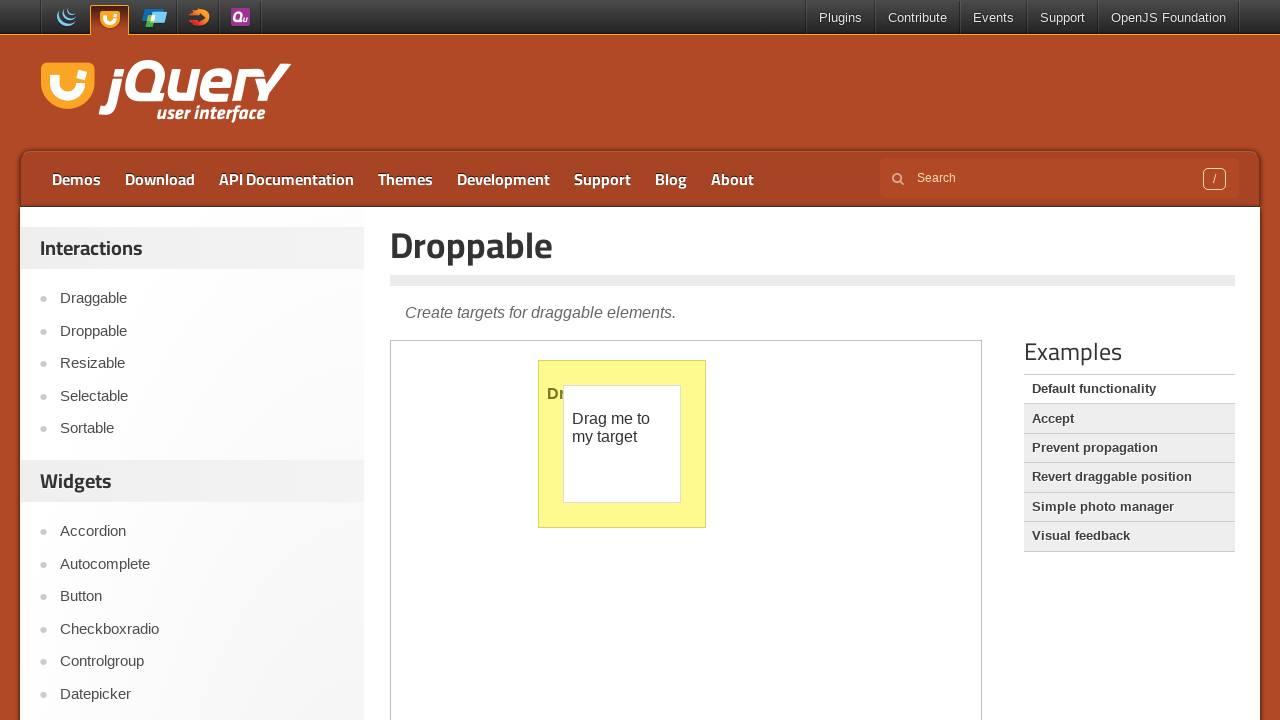

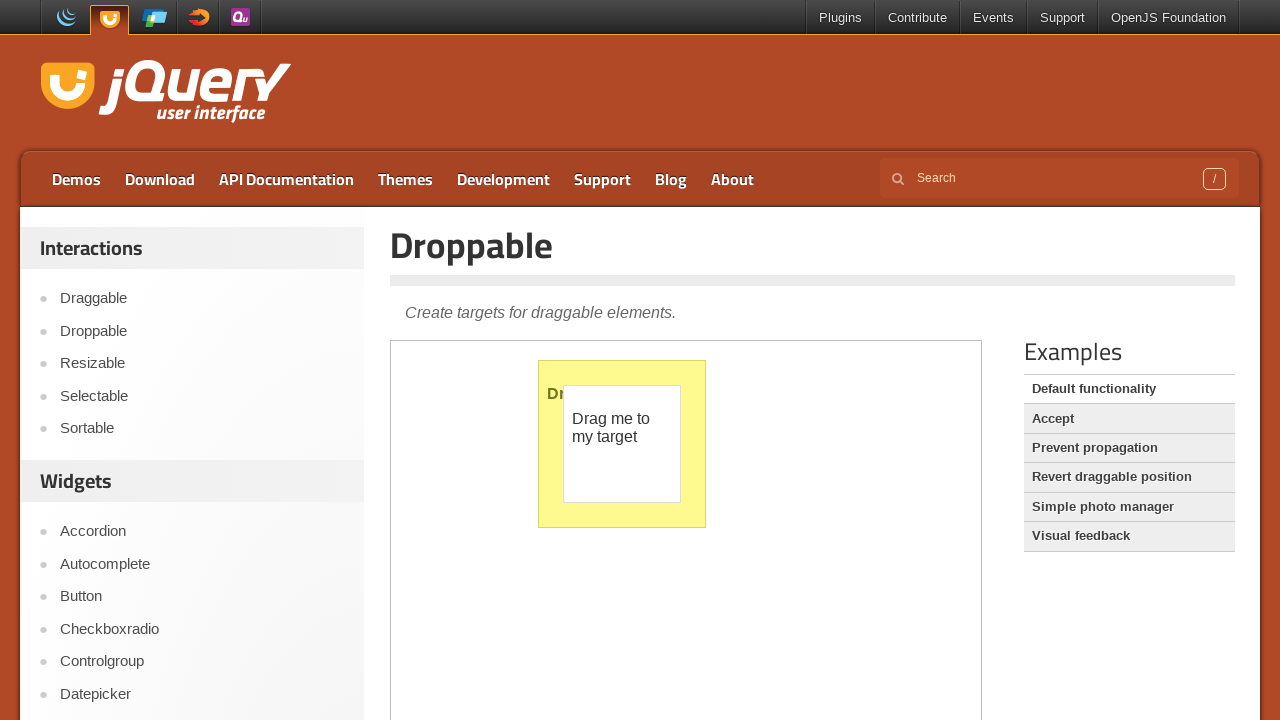